Navigates to Swarthmore College's course catalog departments page and clicks on the first department link to view its details.

Starting URL: https://catalog.swarthmore.edu/content.php?catoid=7&navoid=194

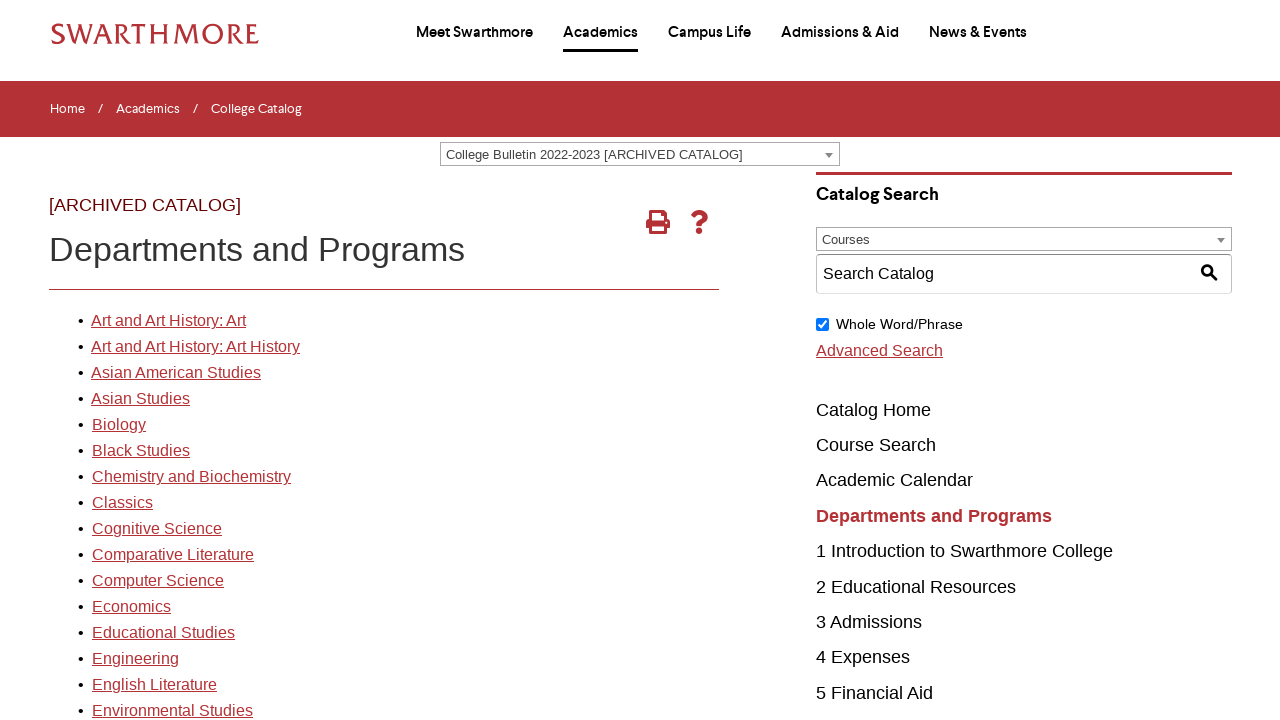

Waited for departments list to load
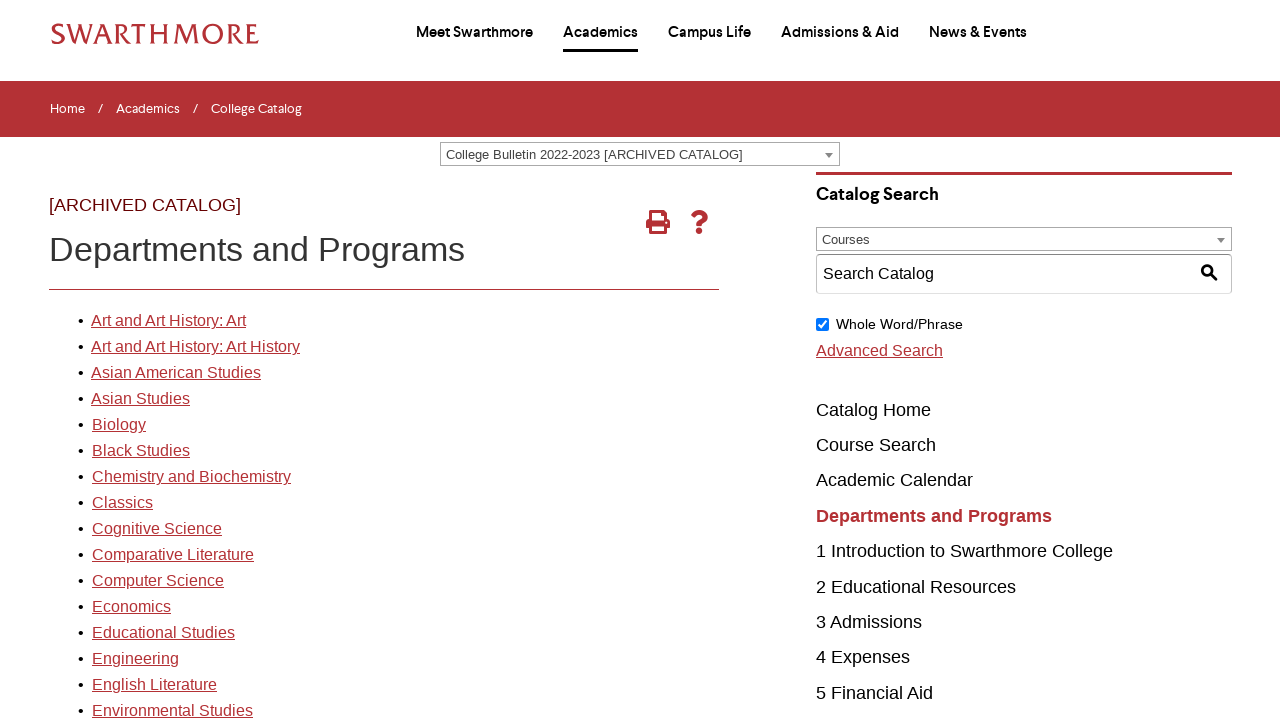

Clicked on the first department link at (168, 321) on body > table > tbody > tr:nth-child(3) > td.block_n2_and_content > table > tbody
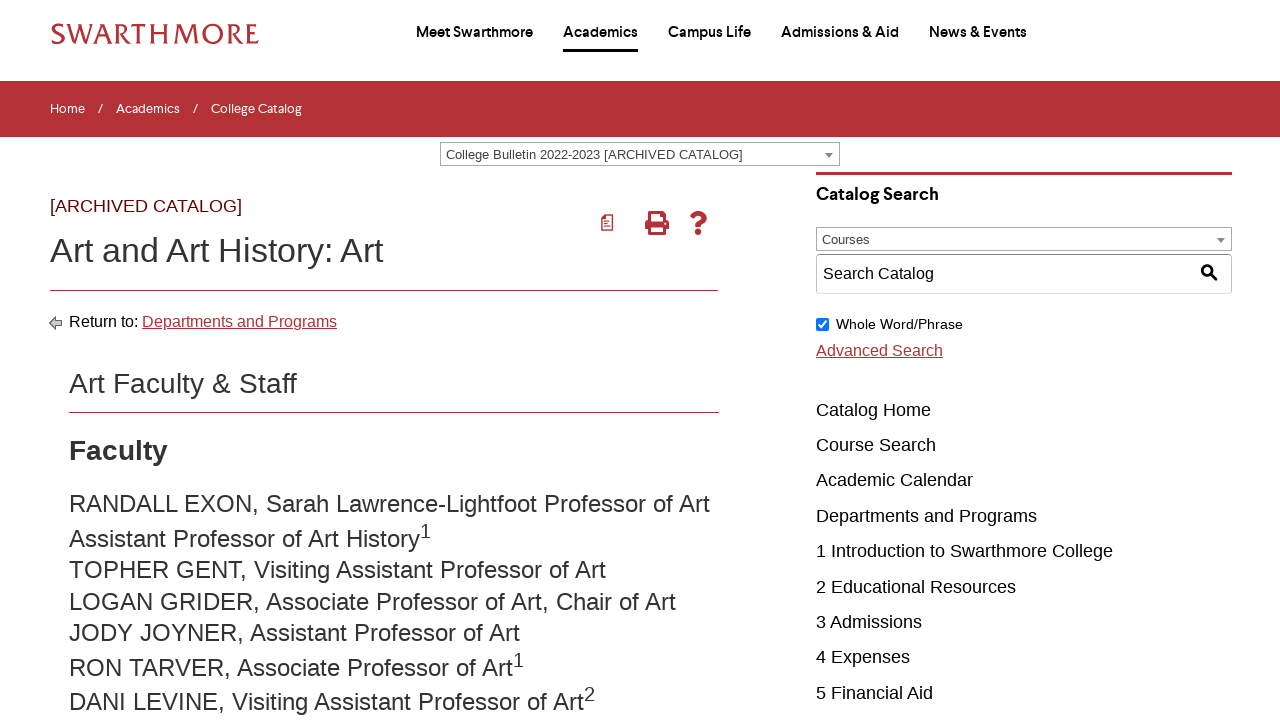

Department page loaded and network idle
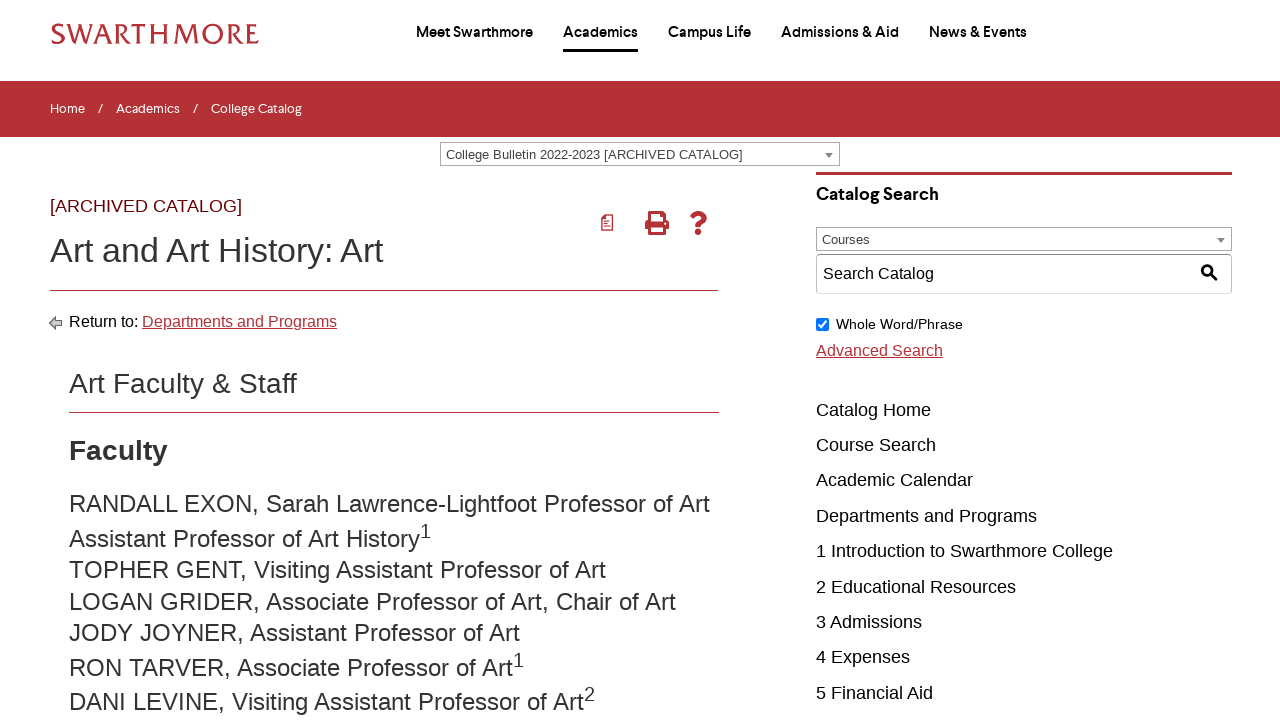

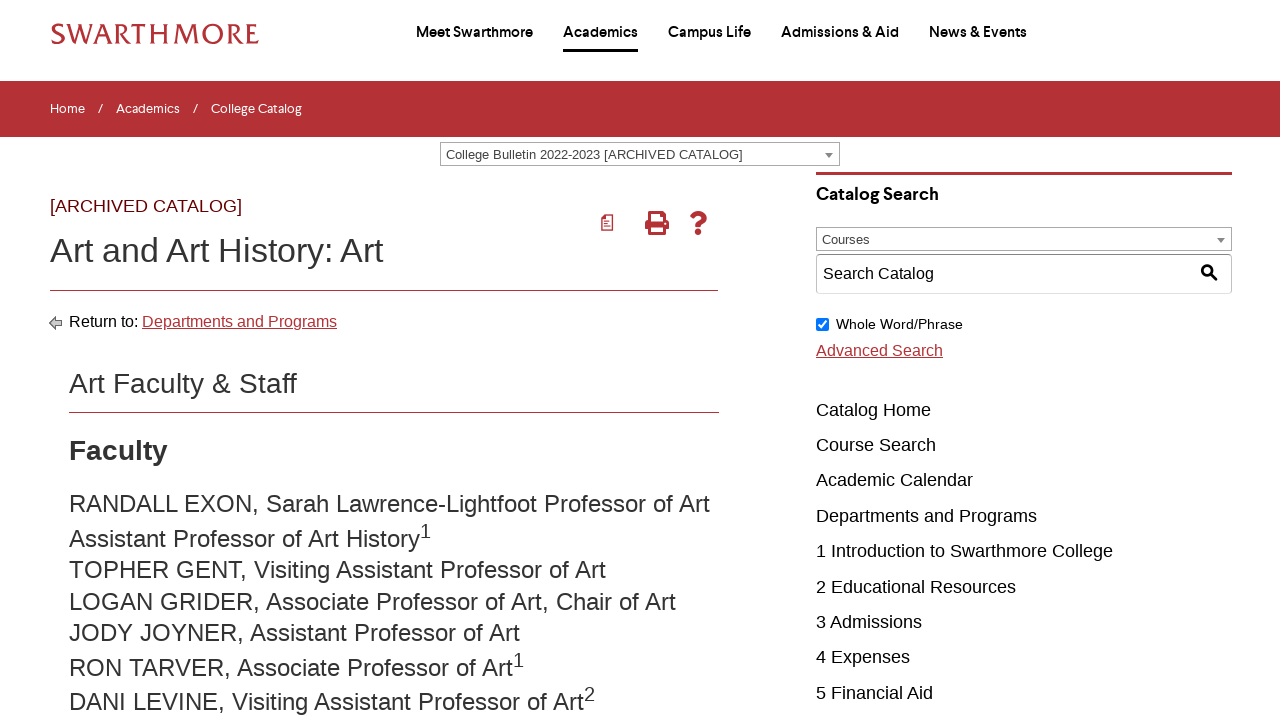